Tests the autocomplete/autosuggest dropdown functionality by typing a partial country name and selecting the matching suggestion from the dropdown list.

Starting URL: https://rahulshettyacademy.com/dropdownsPractise/

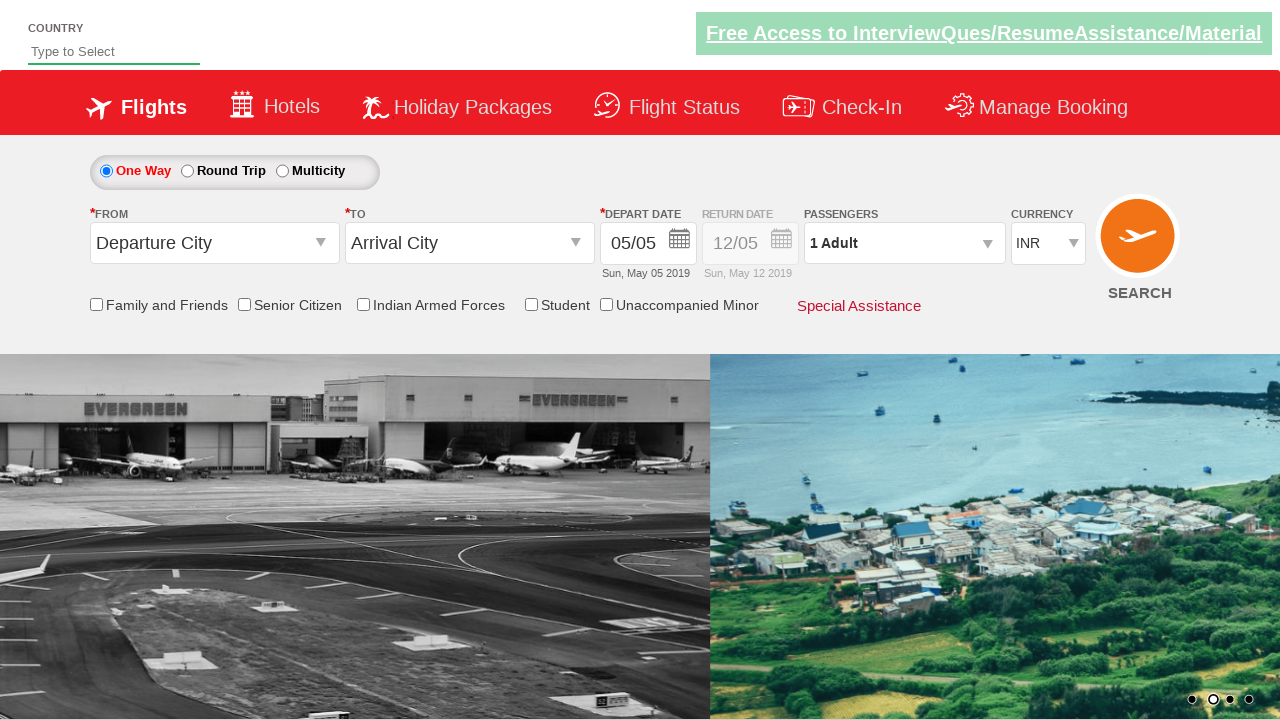

Typed 'ind' into autosuggest field on #autosuggest
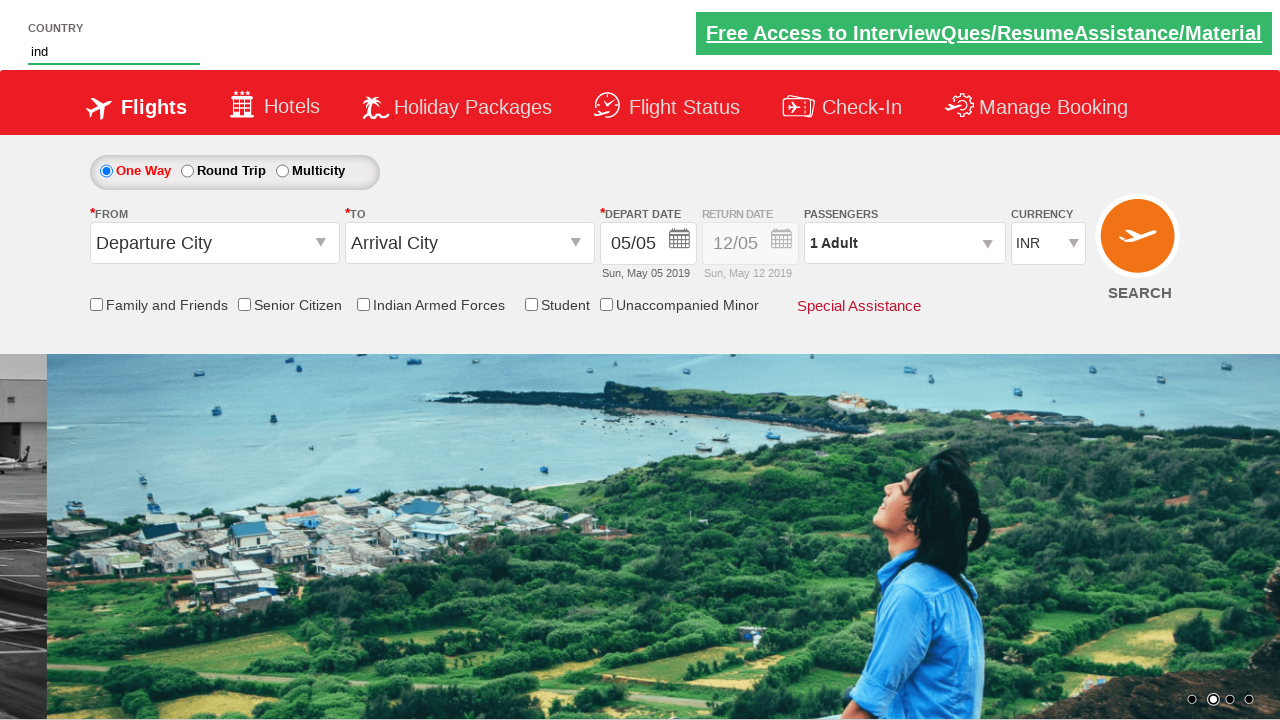

Autocomplete suggestions dropdown loaded
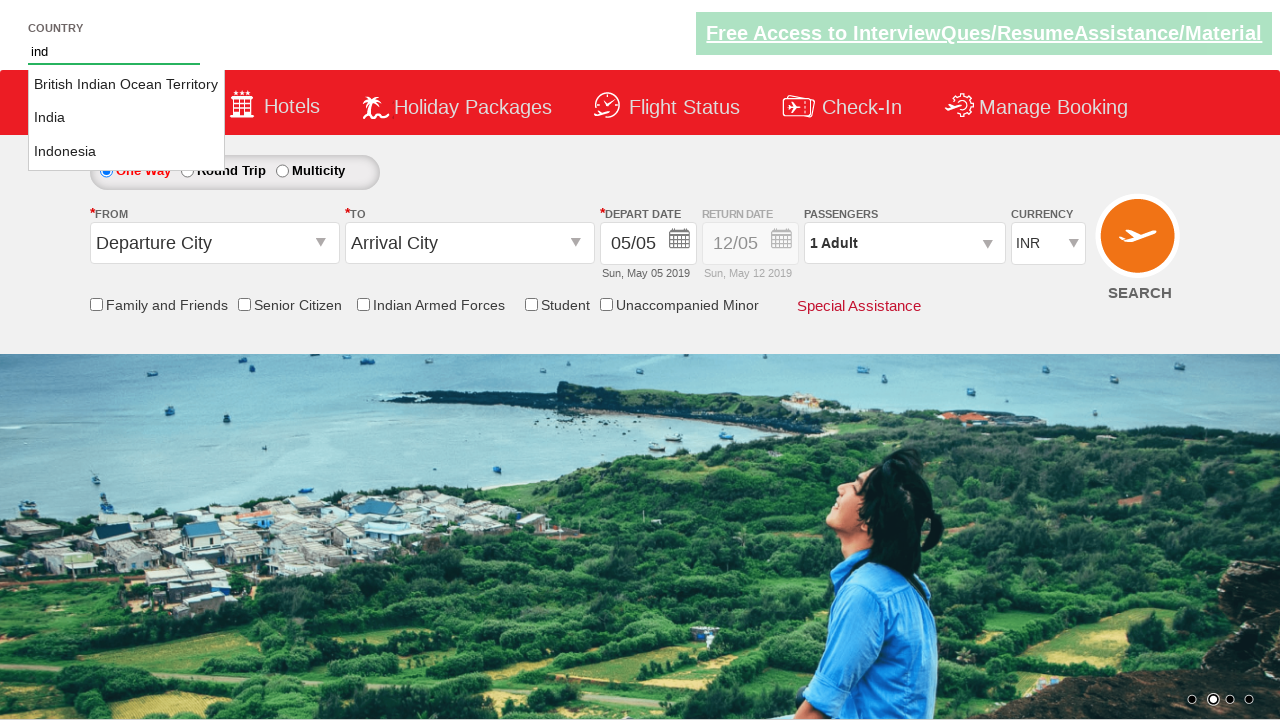

Retrieved list of autocomplete suggestions
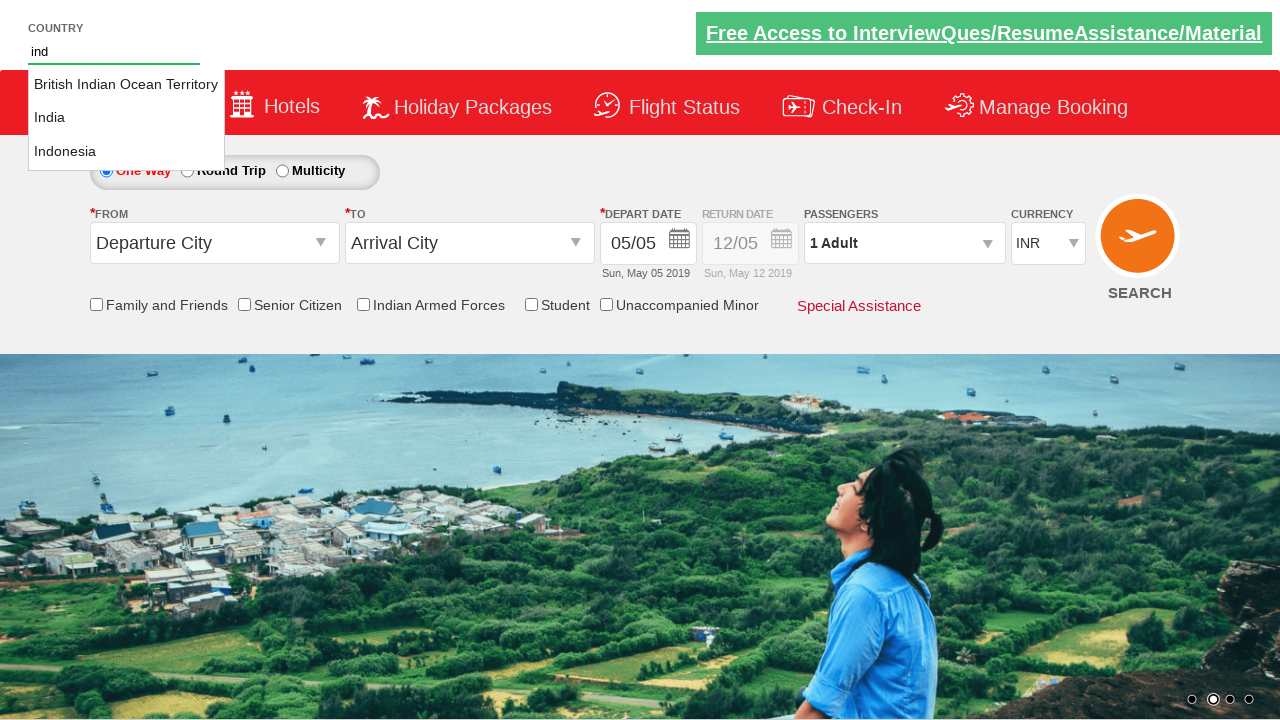

Selected 'India' from autocomplete suggestions at (126, 118) on li.ui-menu-item a >> nth=1
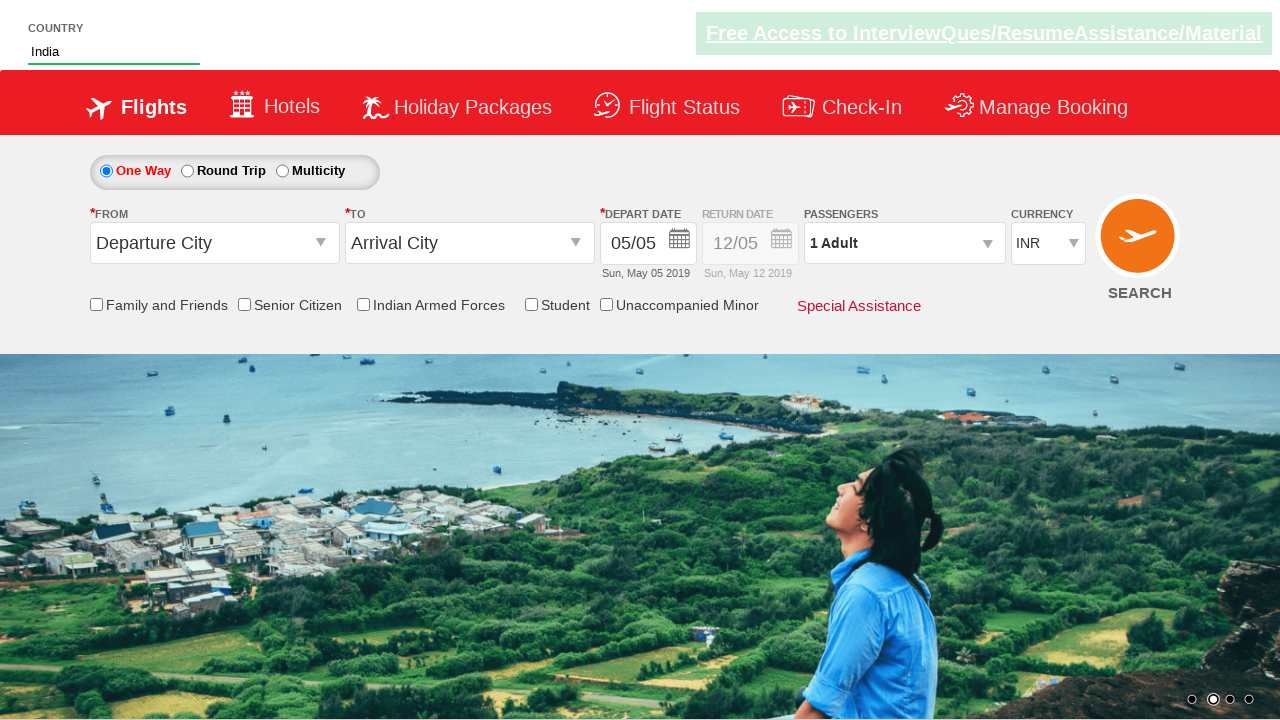

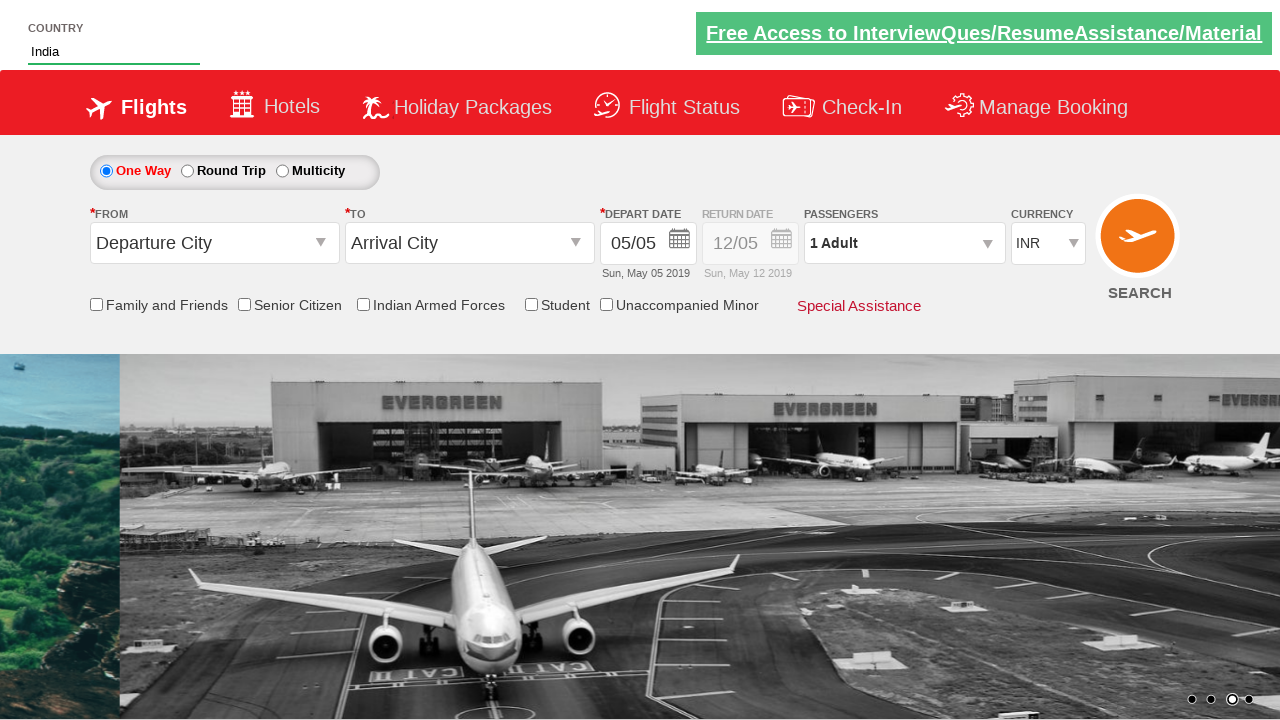